Tests browser window manipulation by minimizing and maximizing the window, then uses JavaScript to zoom the page to 50%

Starting URL: https://www.opencart.com

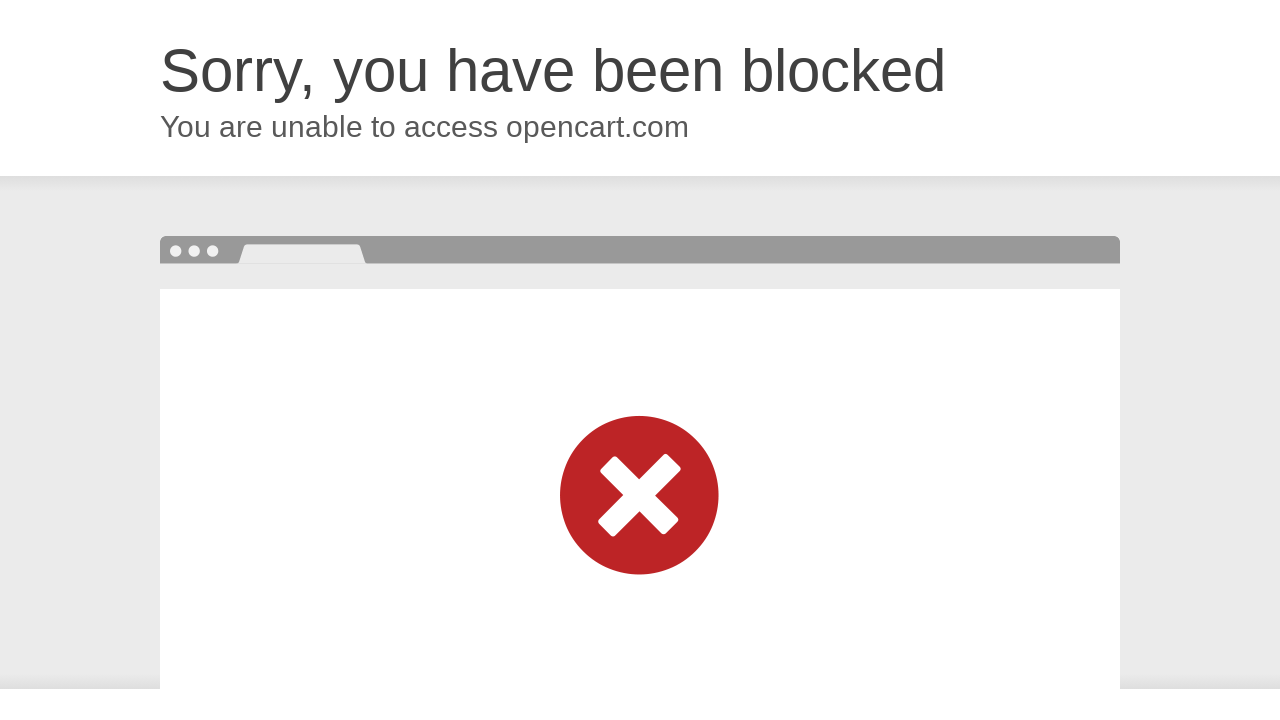

Page loaded - domcontentloaded state reached
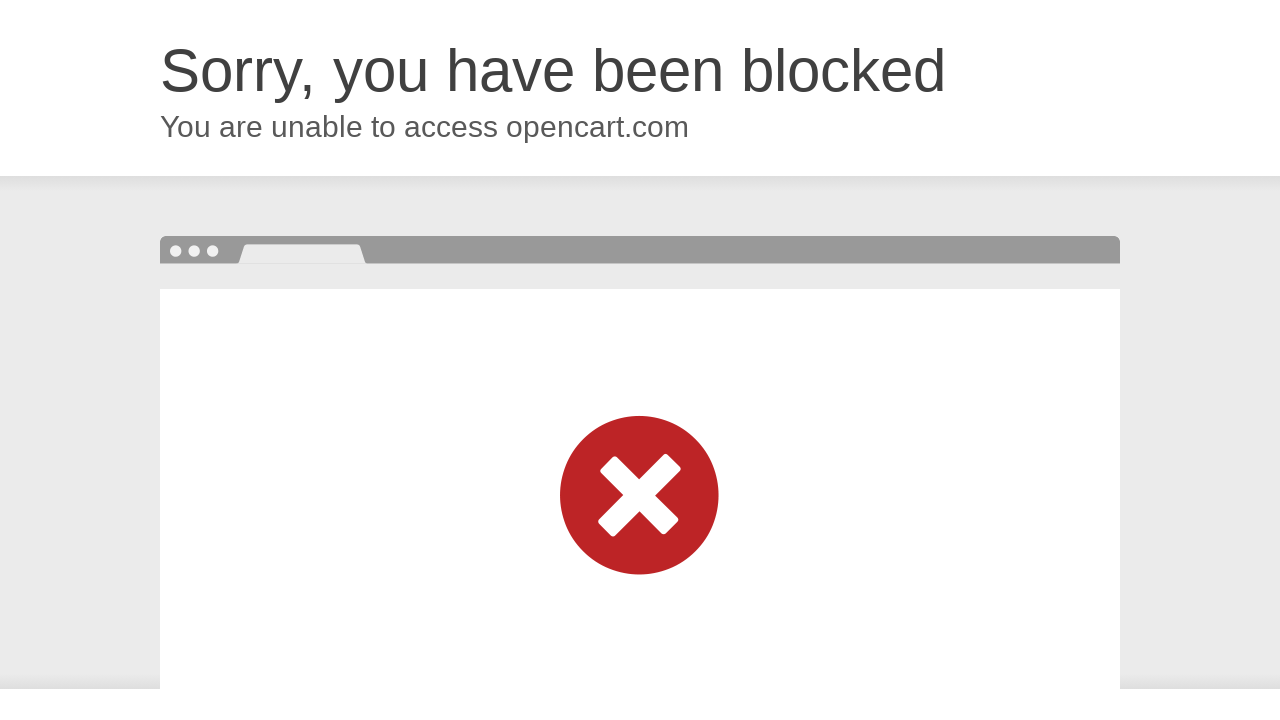

Browser window maximized to 1920x1080 viewport
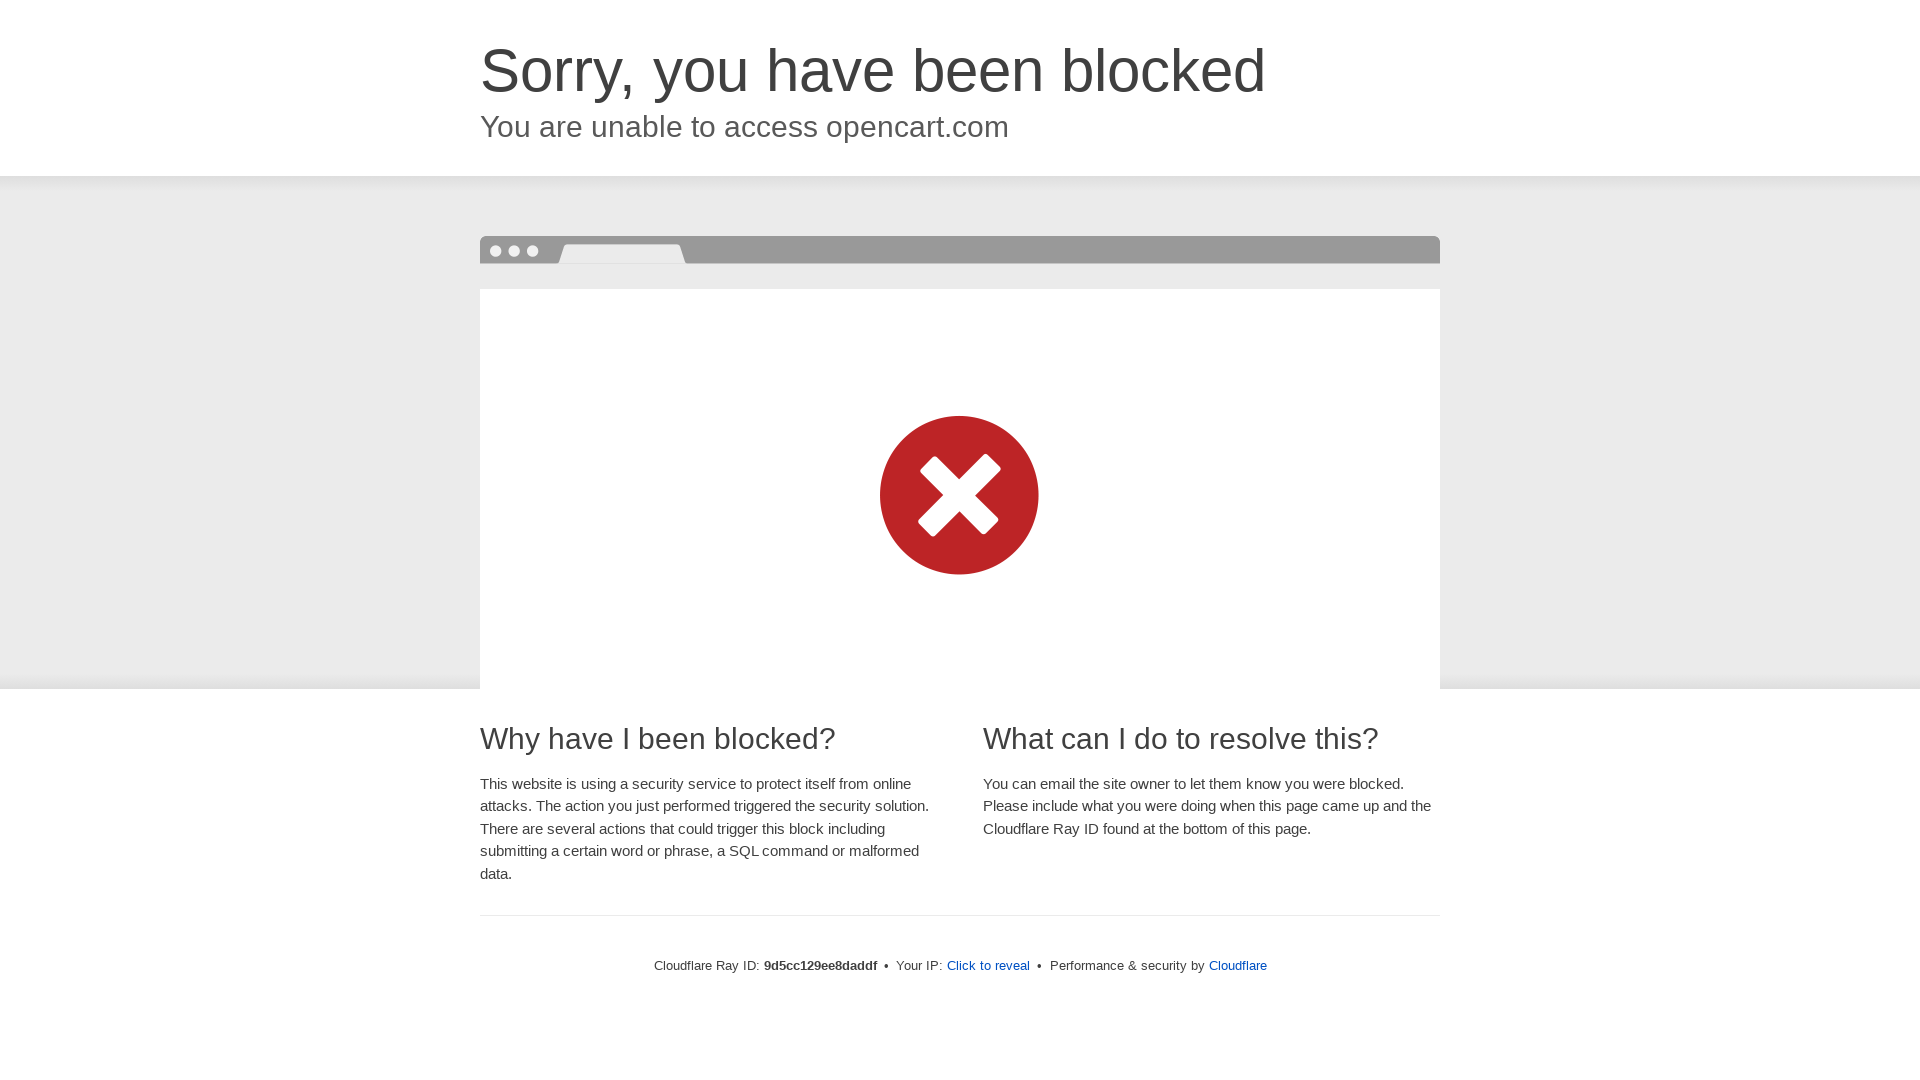

Page zoomed to 50% using JavaScript
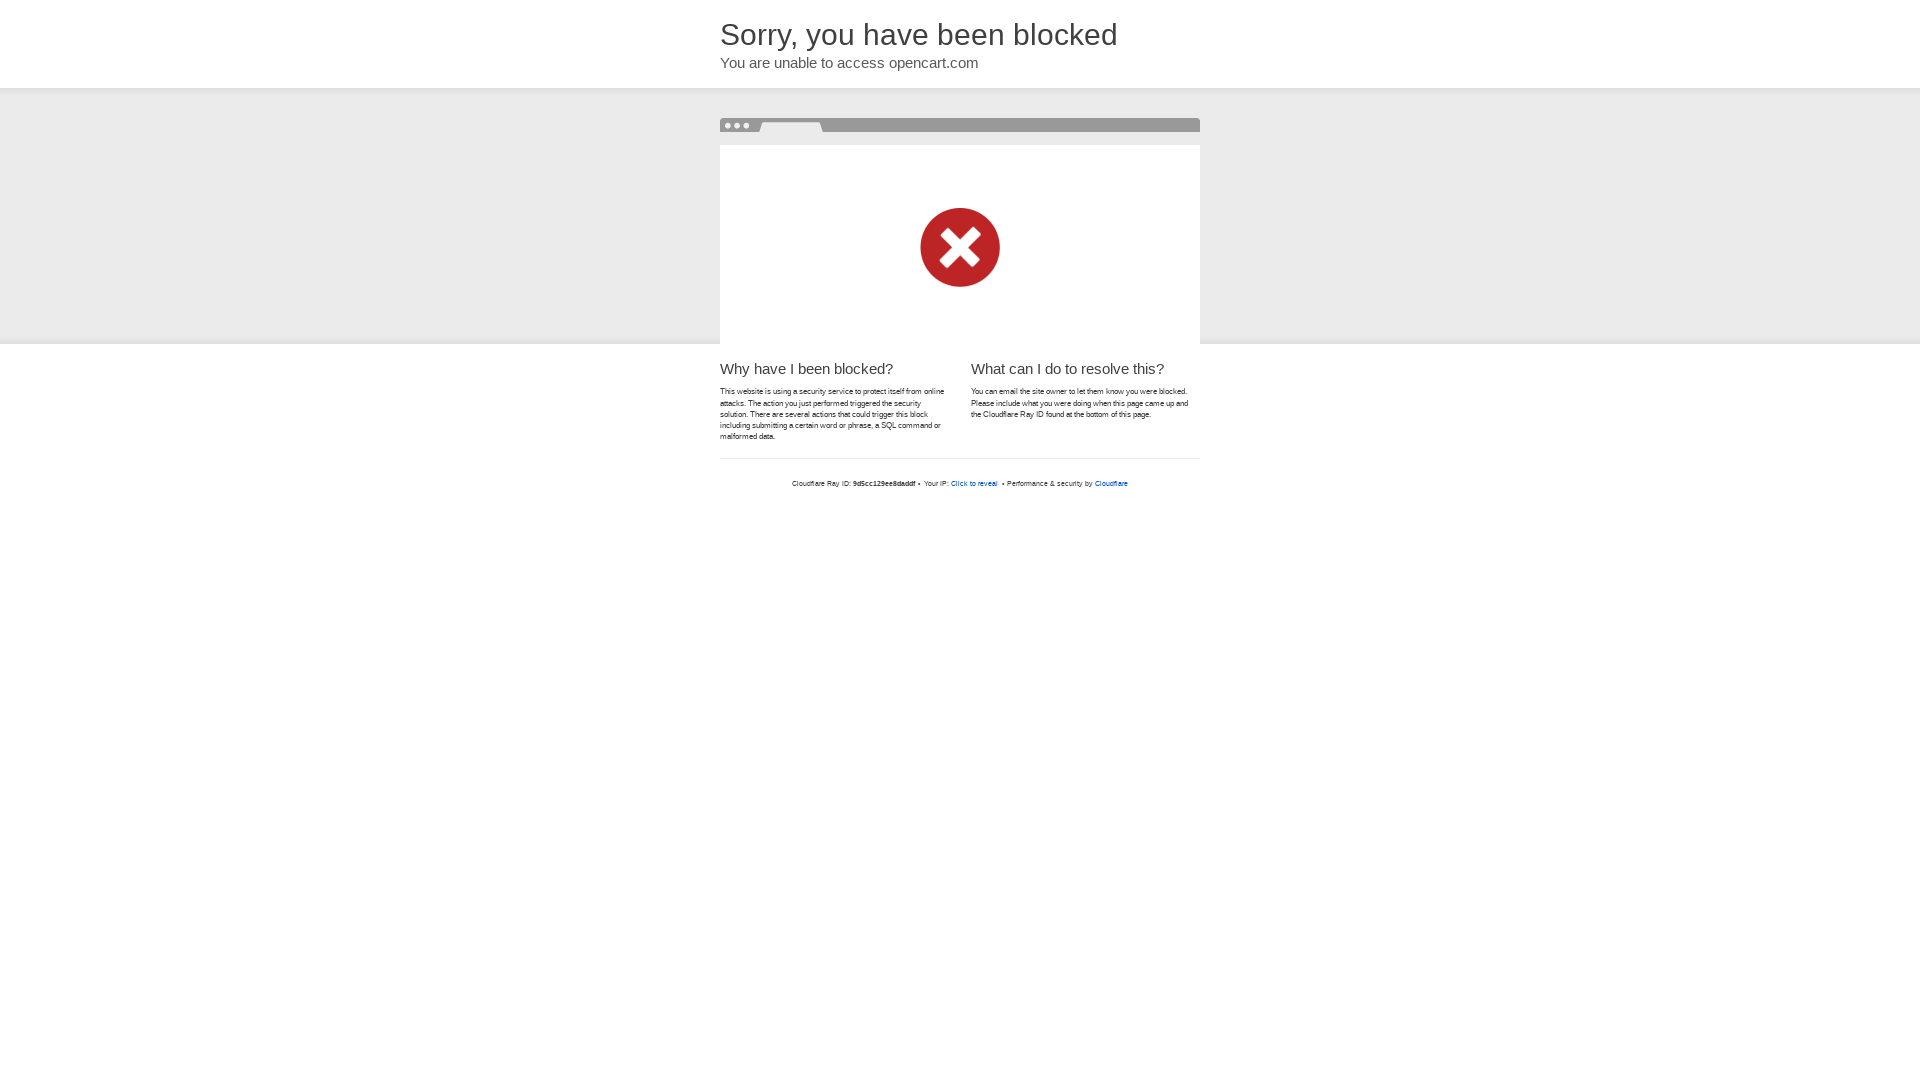

Waited 1 second to observe zoom effect
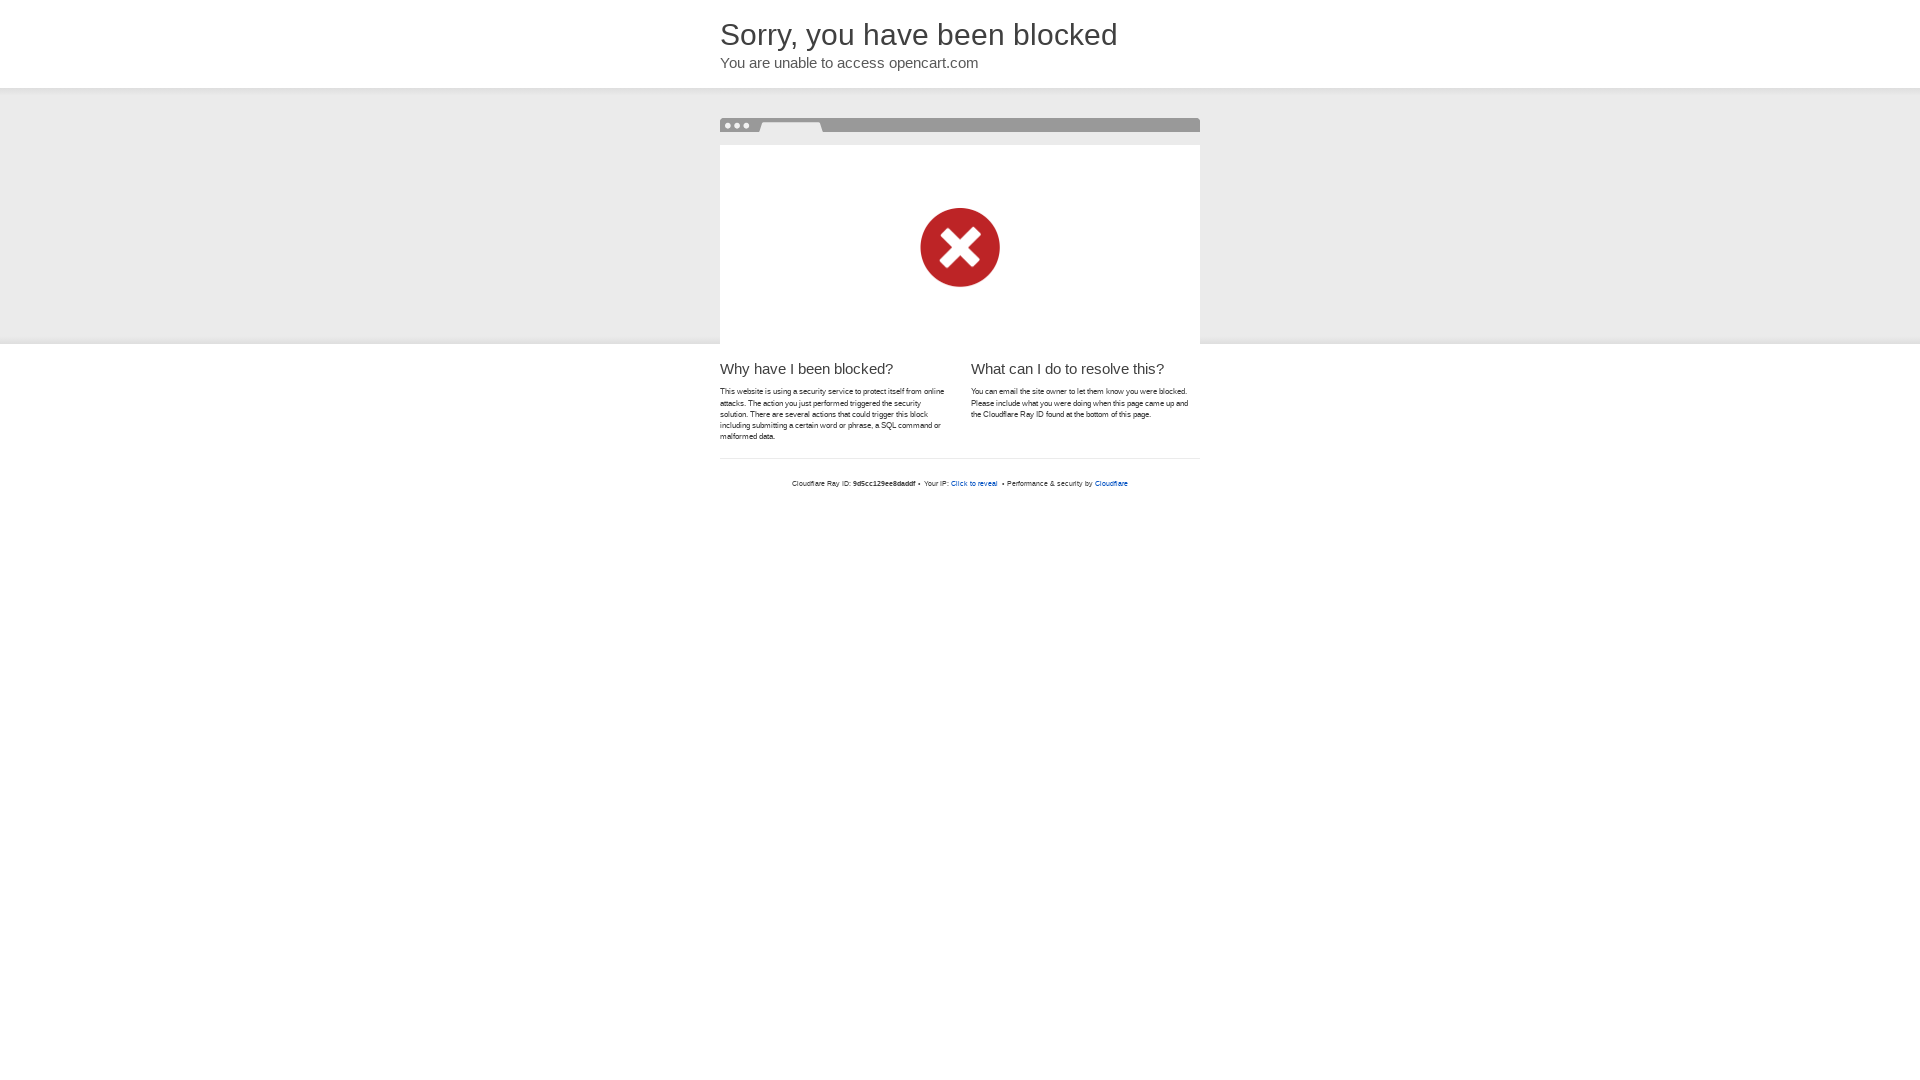

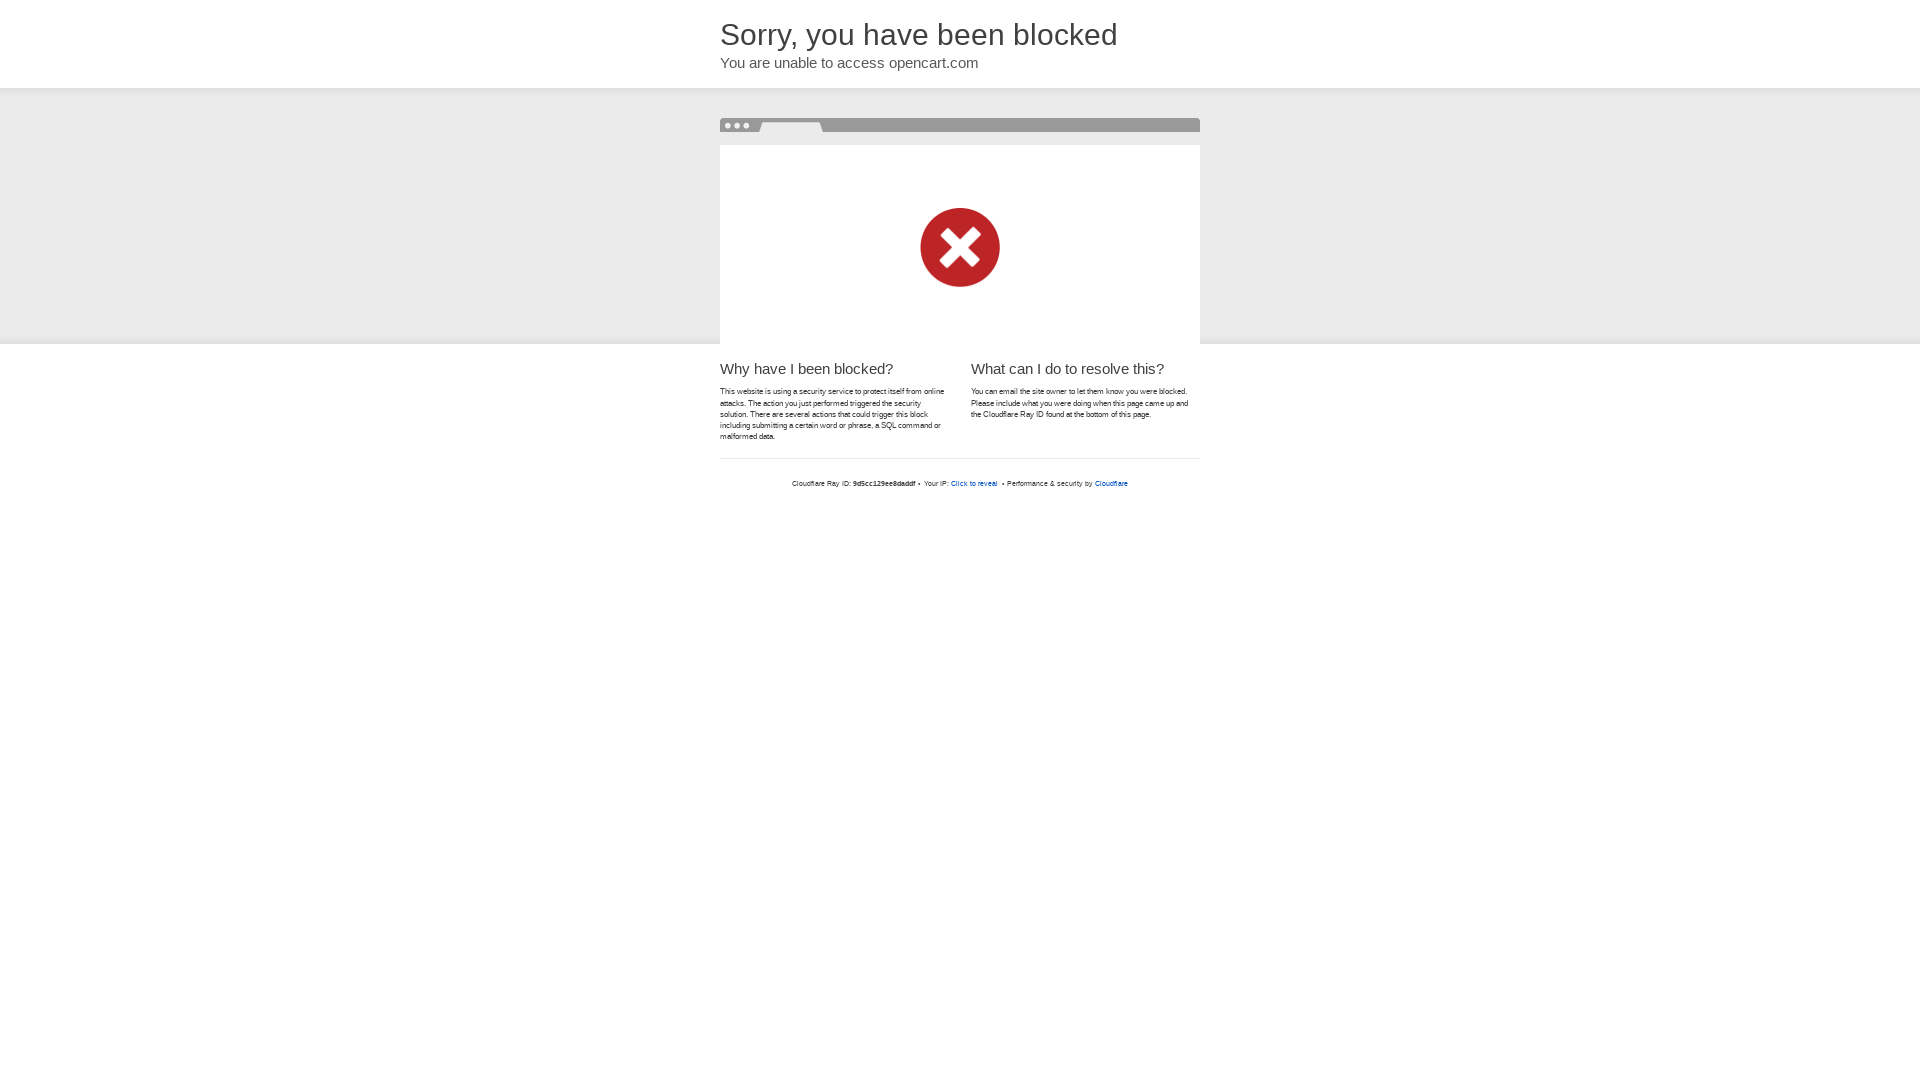